Tests checkbox functionality by clicking both checkboxes and verifying their states toggle

Starting URL: http://the-internet.herokuapp.com/checkboxes

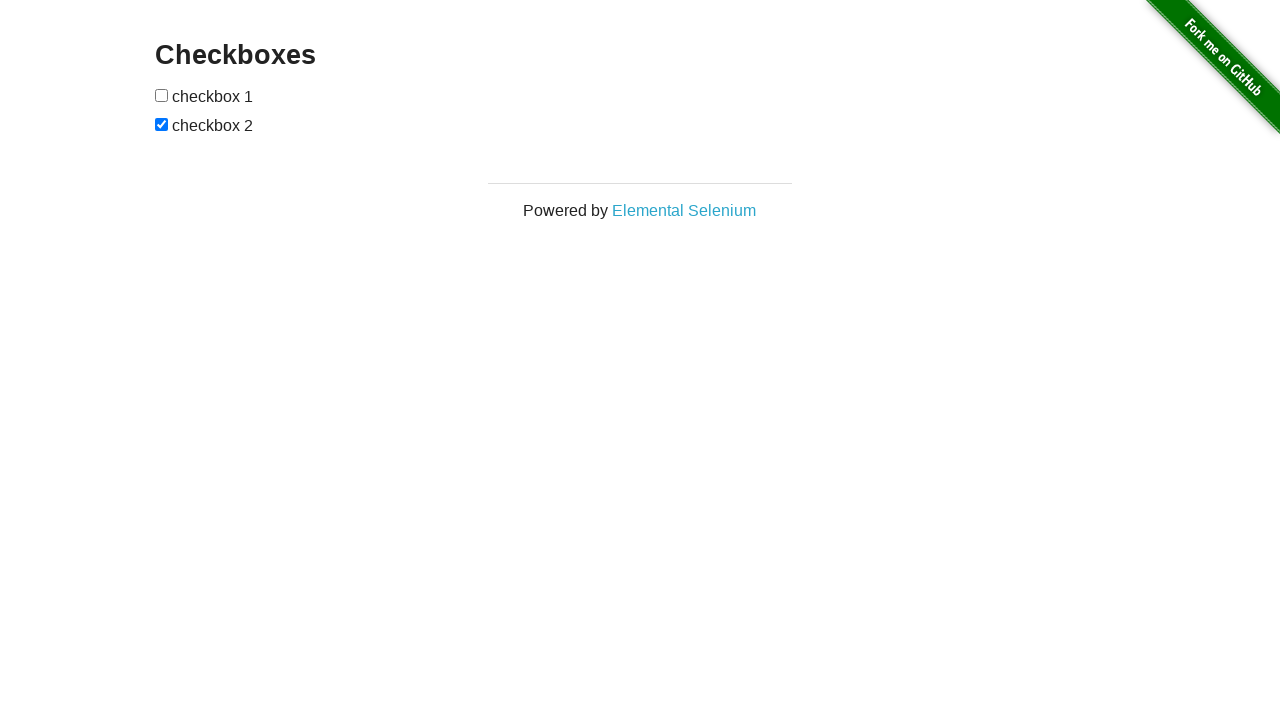

Clicked first checkbox at (162, 95) on (//form/input[@type='checkbox'])[1]
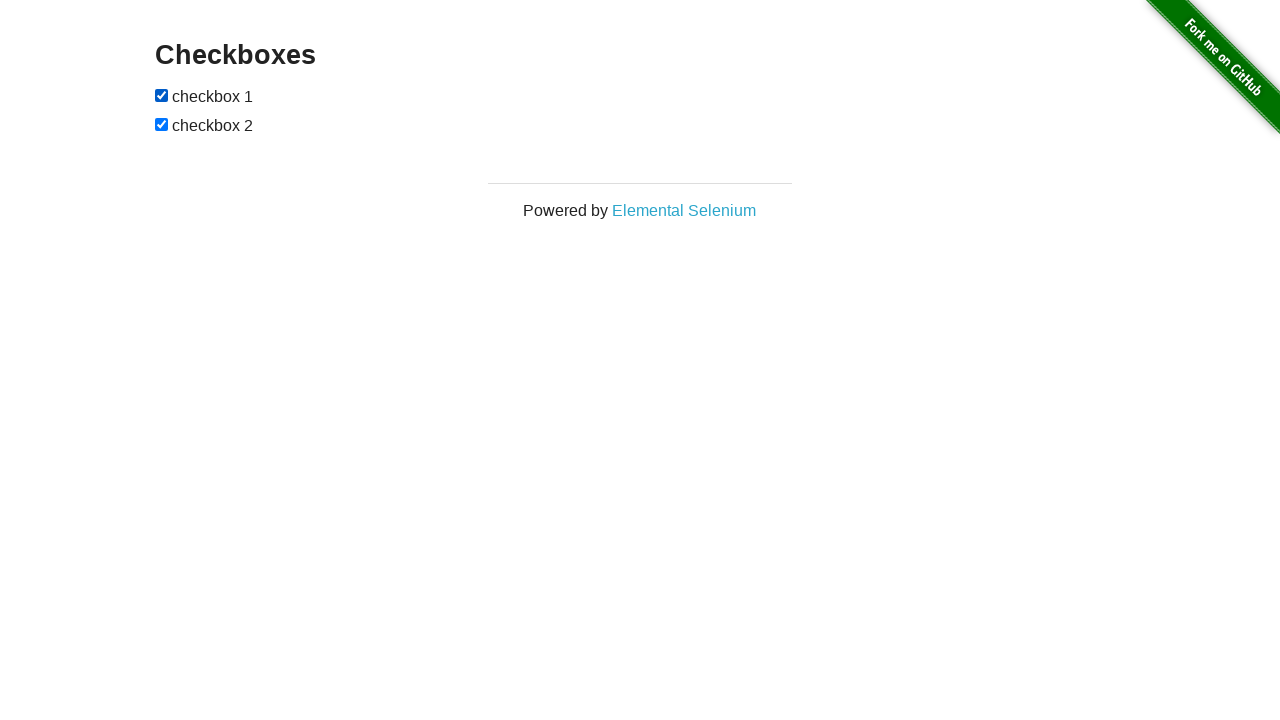

Clicked second checkbox at (162, 124) on (//form/input[@type='checkbox'])[2]
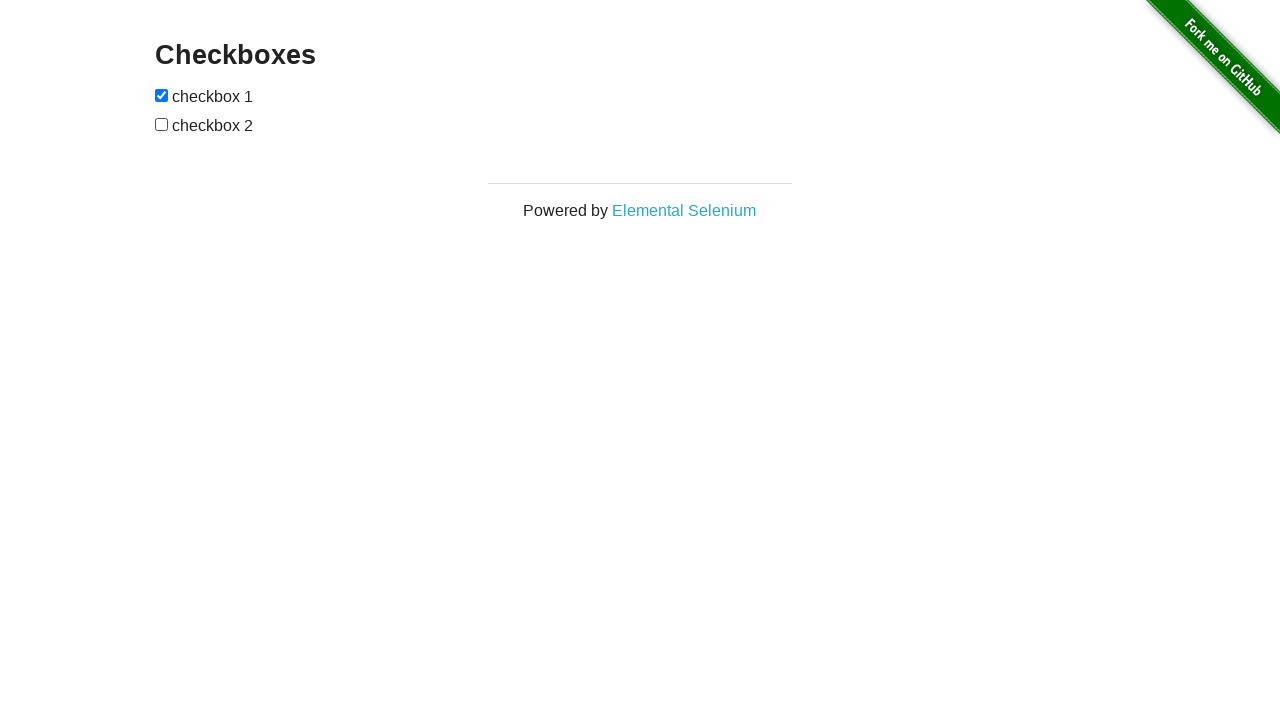

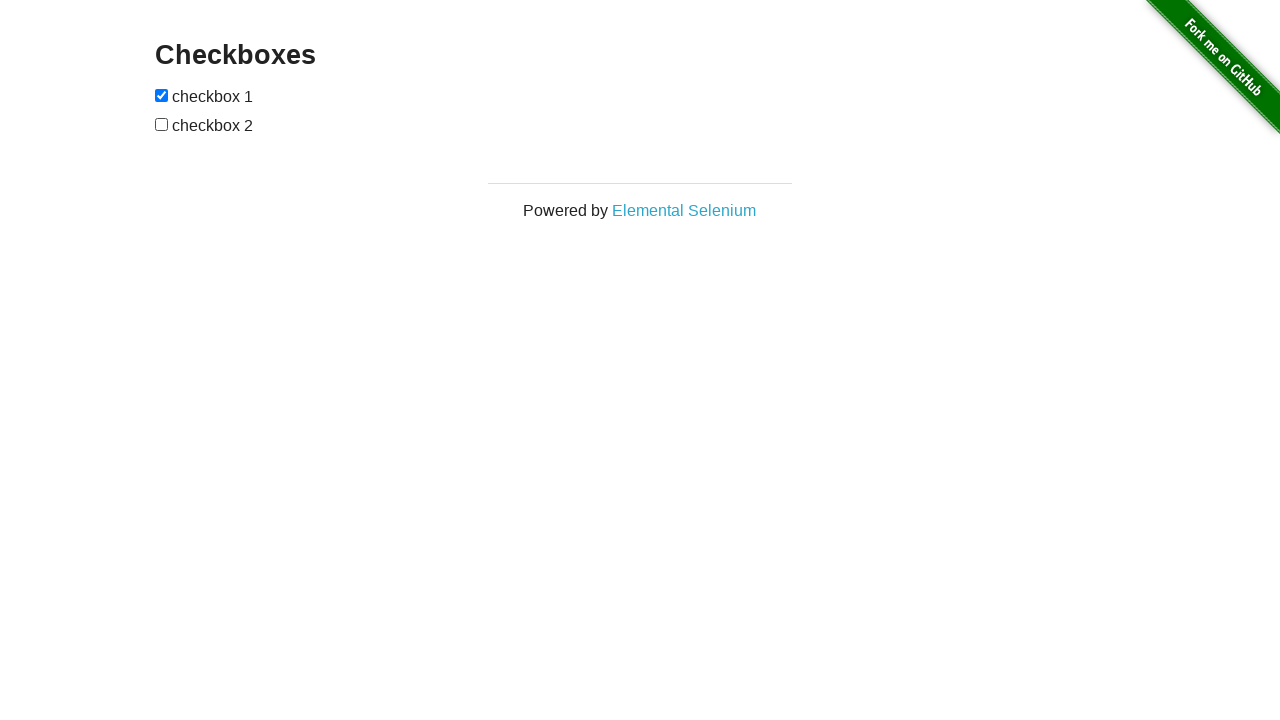